Tests autocomplete functionality by typing "ind" in the autocomplete field, verifying dropdown suggestions appear, and navigating through them with keyboard arrows

Starting URL: https://rahulshettyacademy.com/AutomationPractice/

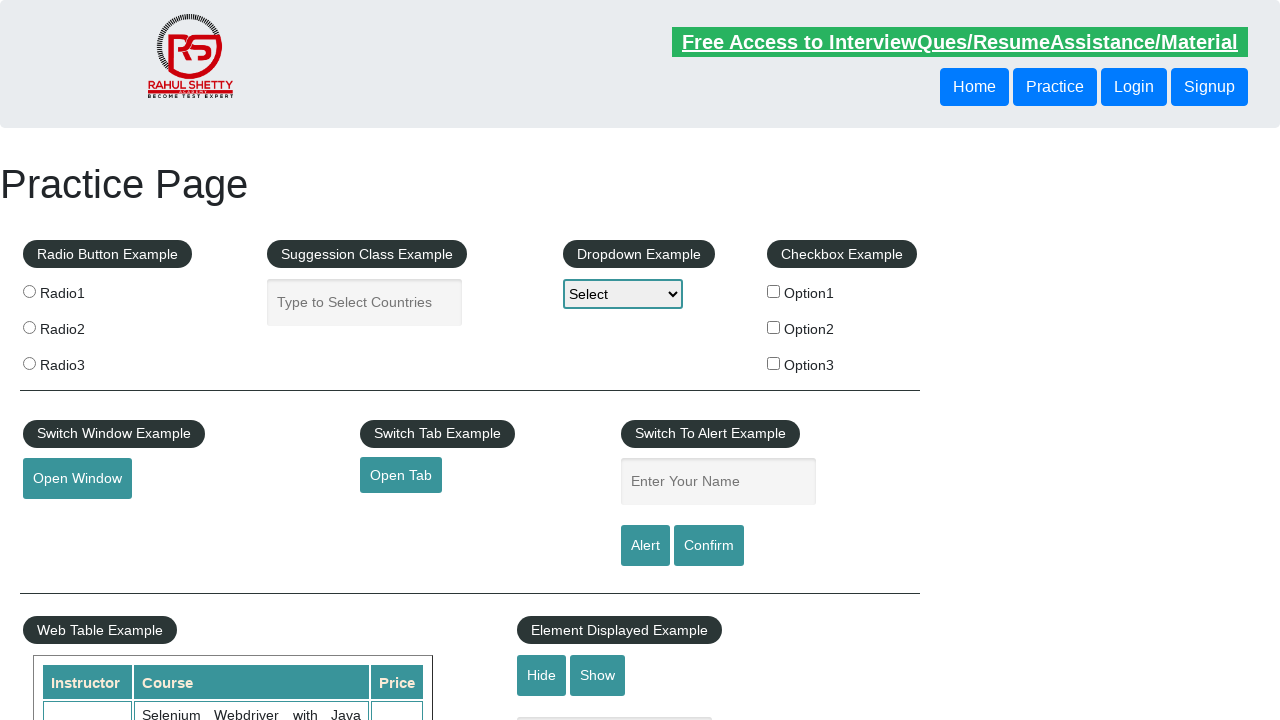

Typed 'ind' in the autocomplete field on #autocomplete
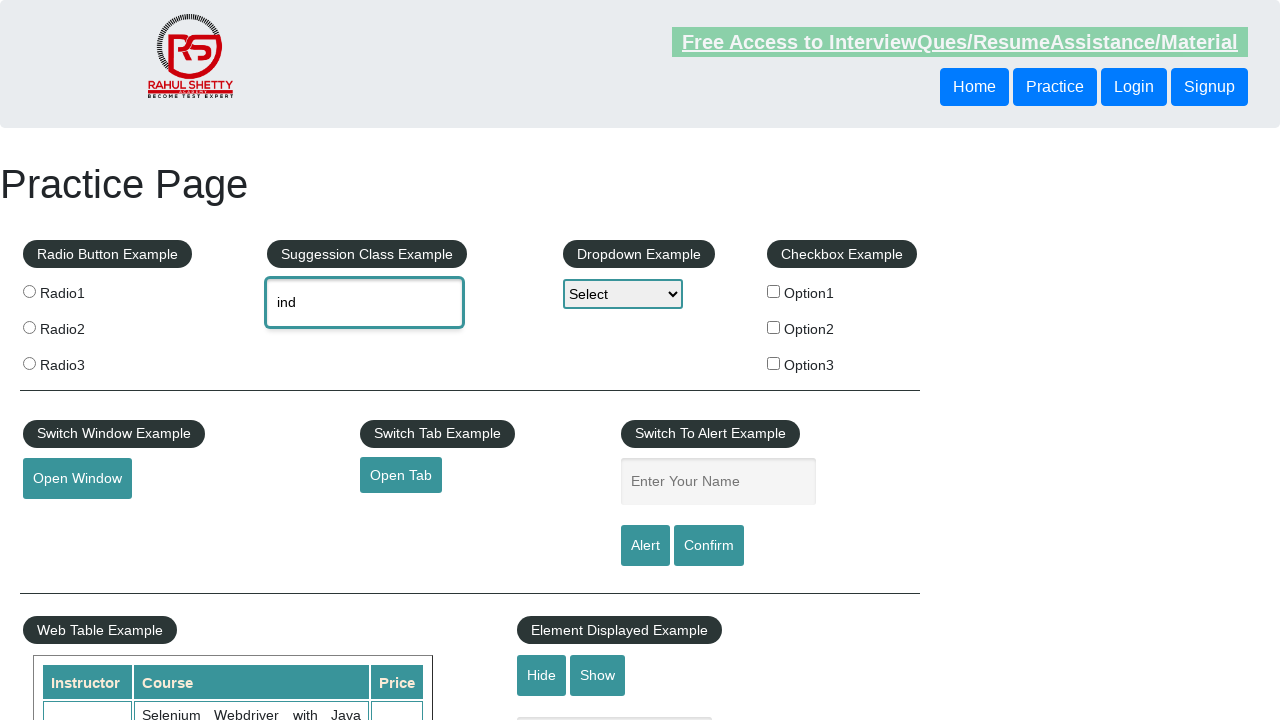

Dropdown suggestions appeared
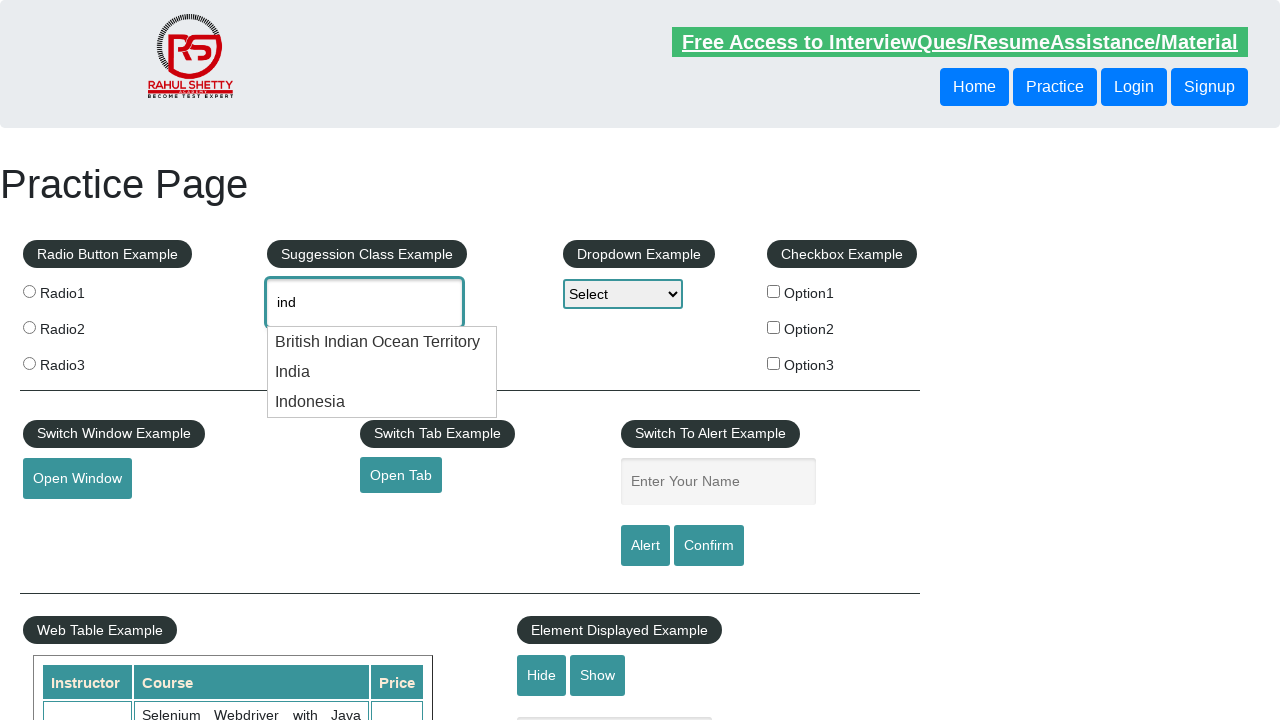

Retrieved all dropdown suggestion items
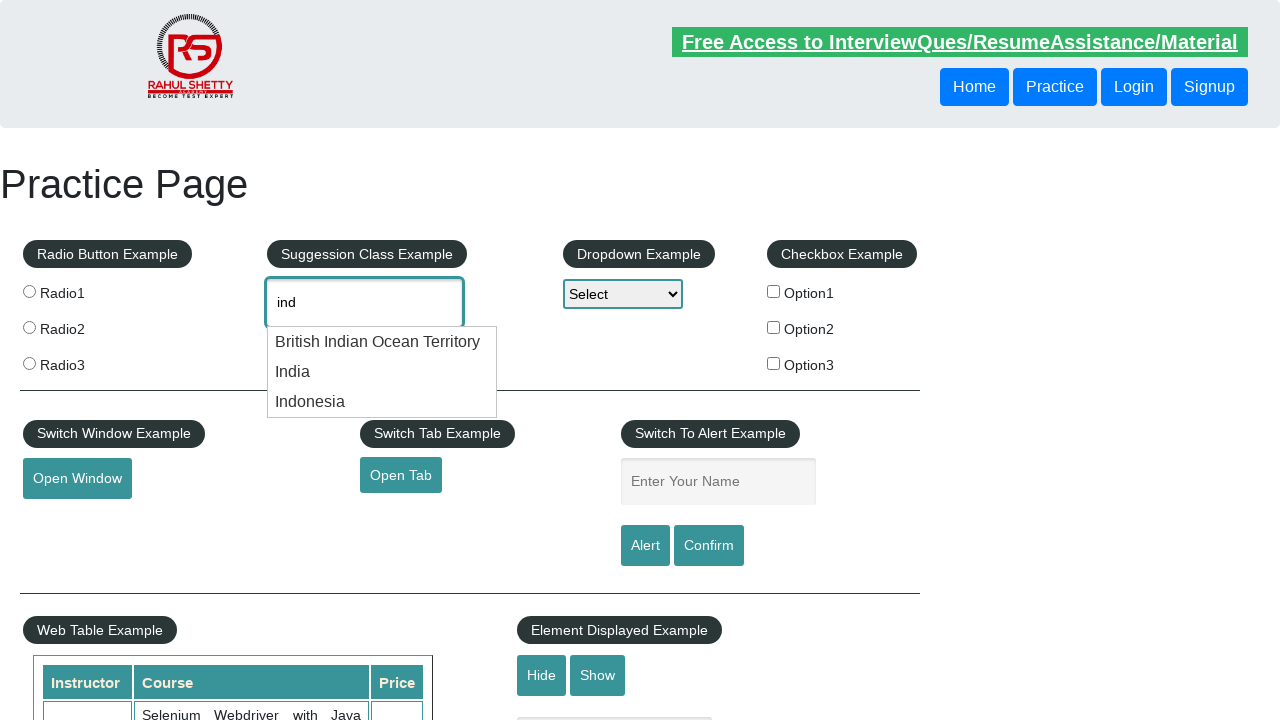

Found 3 suggestions in dropdown
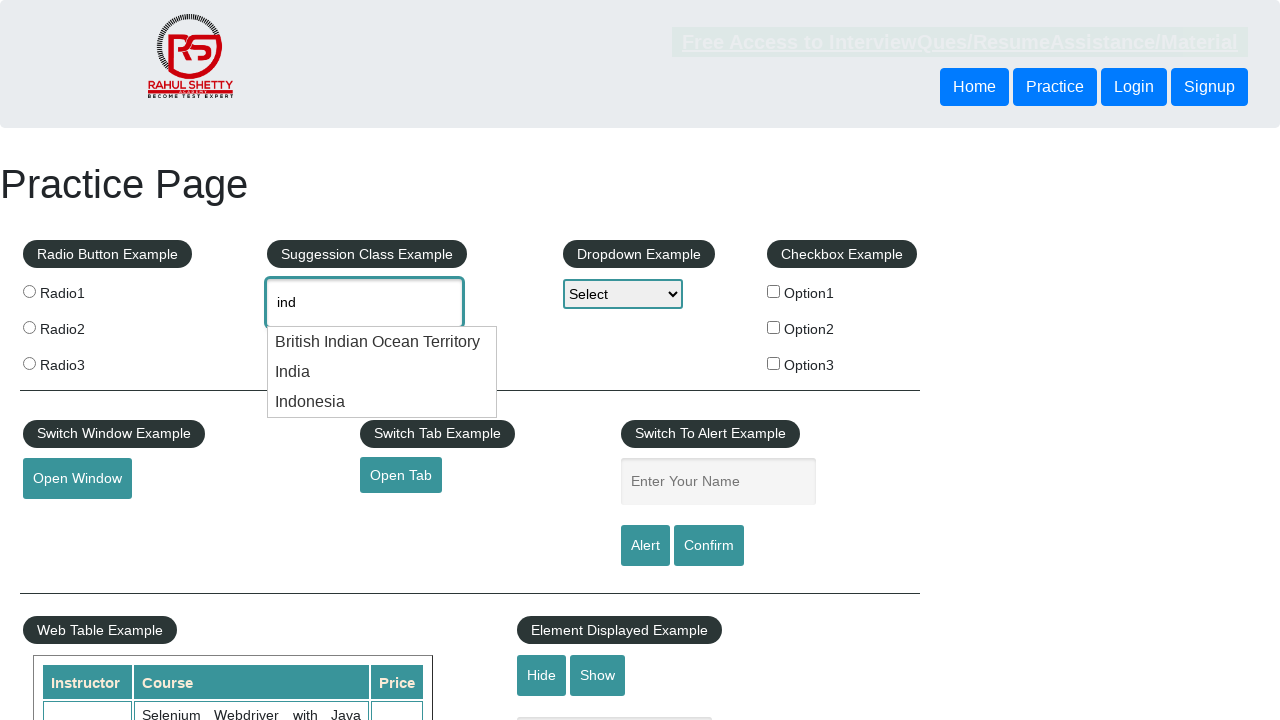

Extracted text content from all 3 suggestions
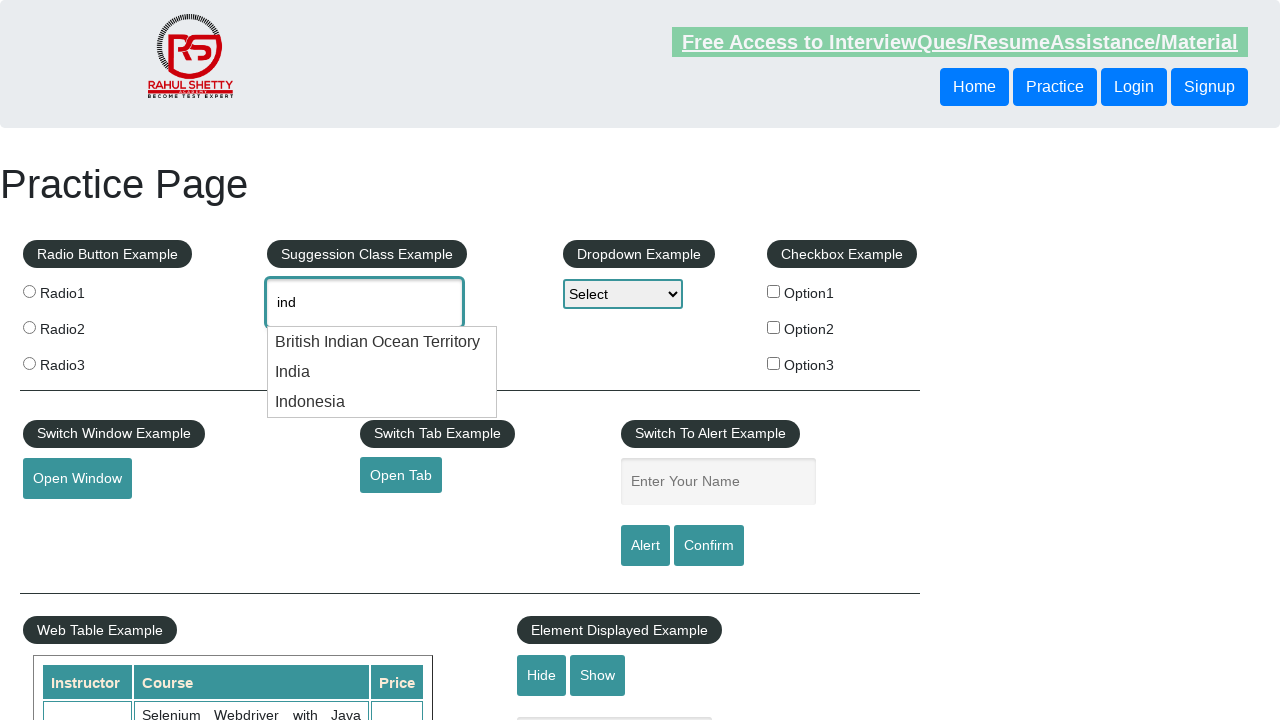

Pressed ArrowDown to navigate to suggestion 1 on #autocomplete
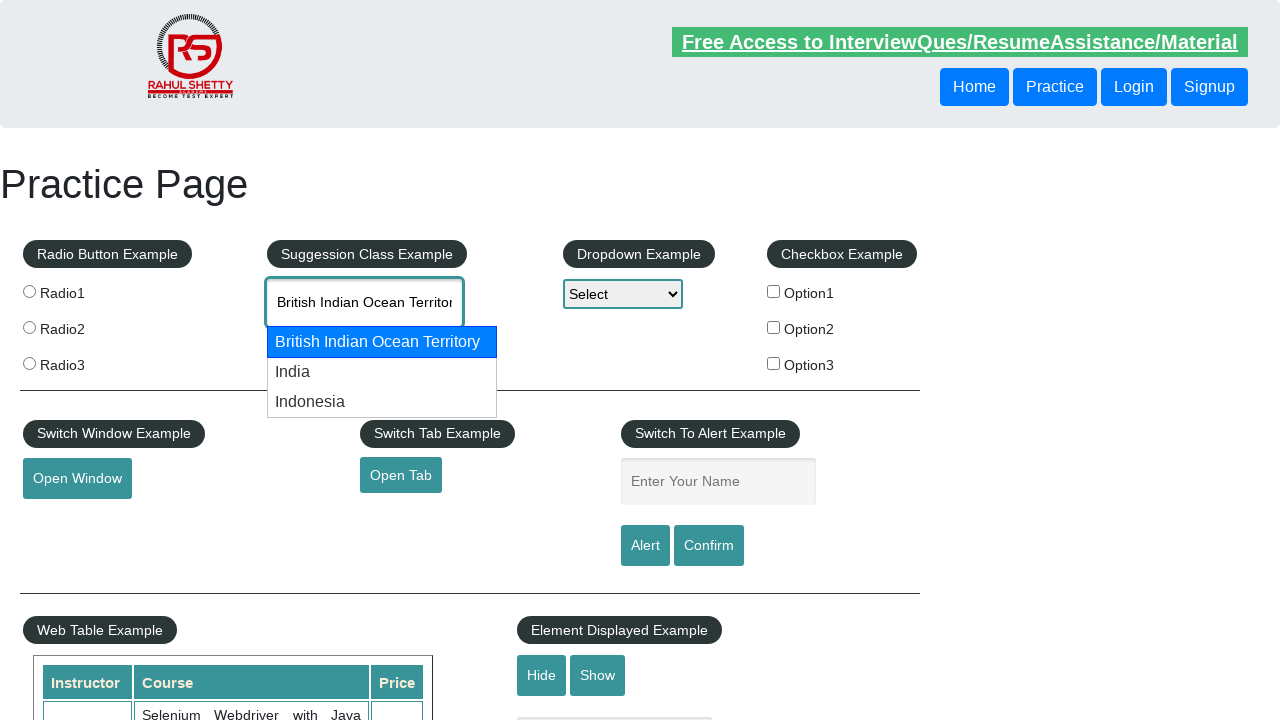

Waited 500ms for suggestion 1 to highlight
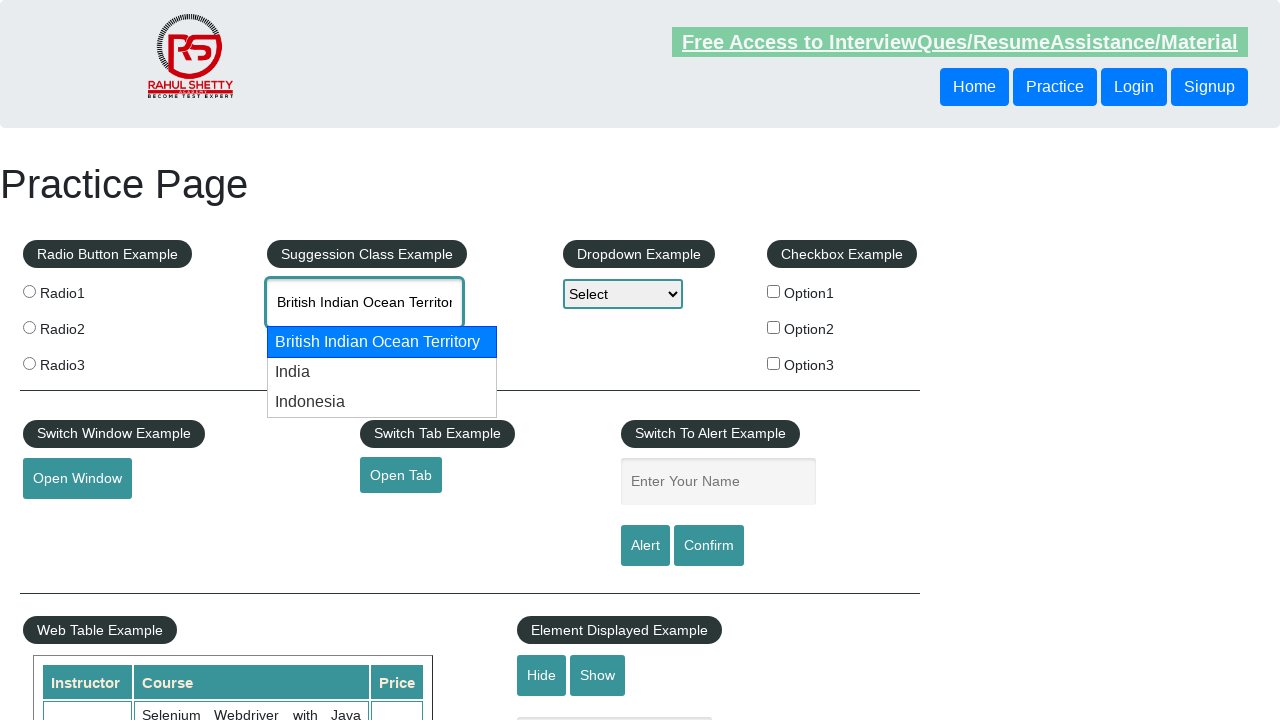

Retrieved autocomplete field value: 'British Indian Ocean Territory'
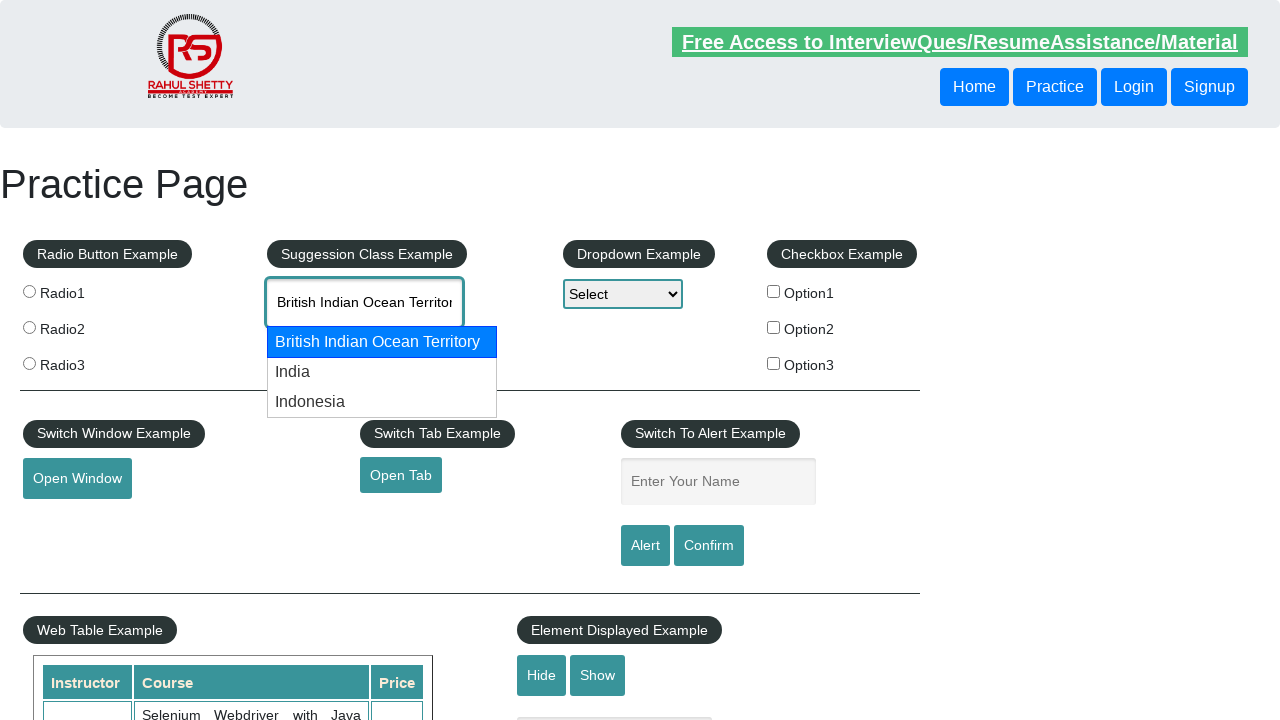

Assertion passed: current value matches suggestion 1 - 'British Indian Ocean Territory'
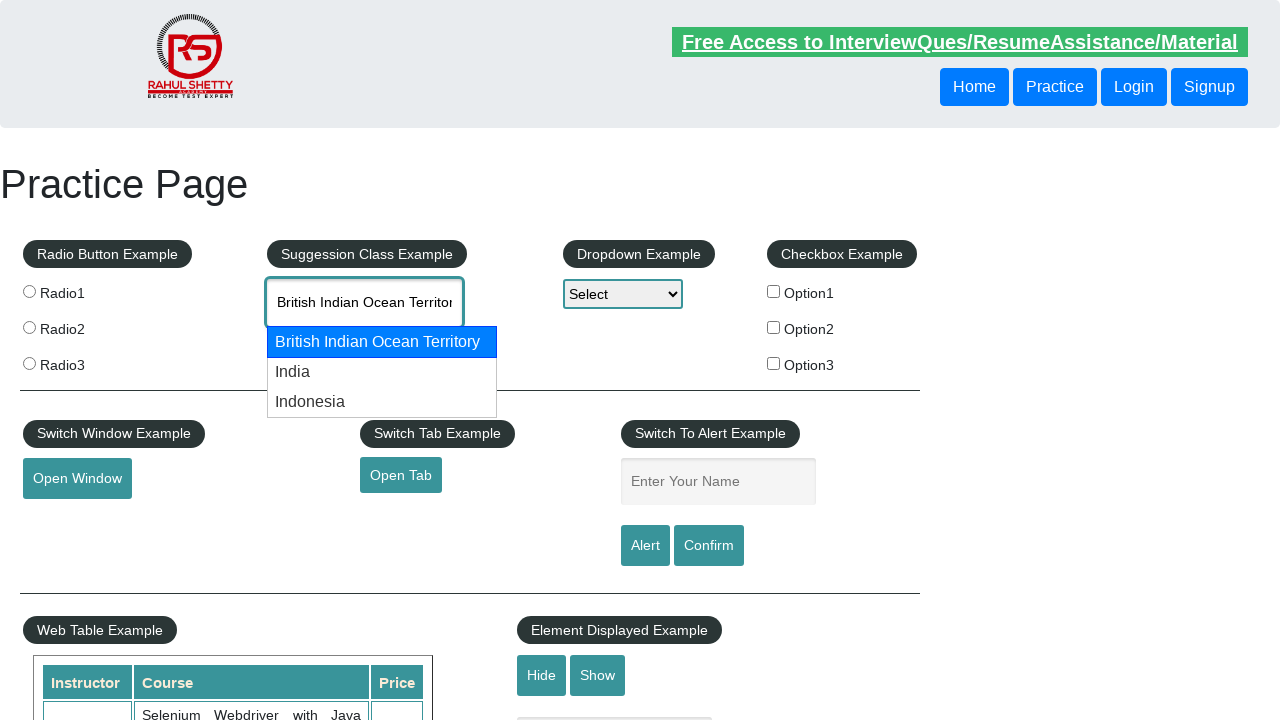

Pressed ArrowDown to navigate to suggestion 2 on #autocomplete
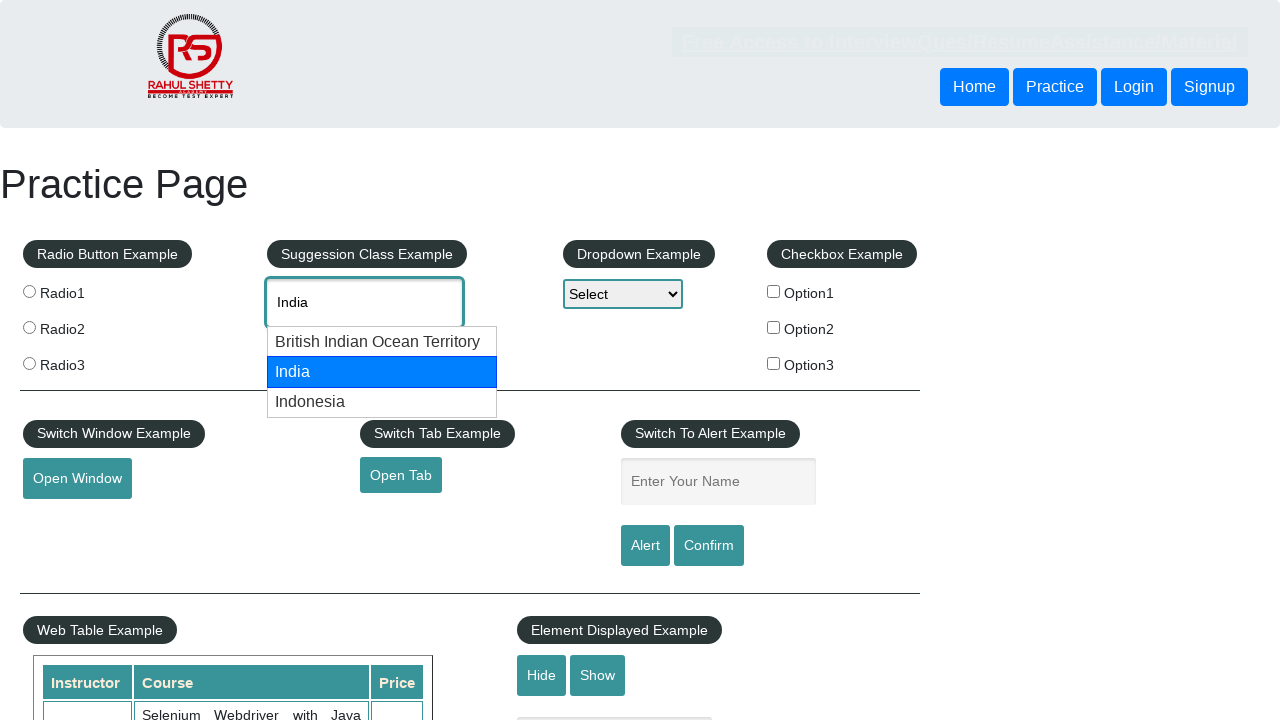

Waited 500ms for suggestion 2 to highlight
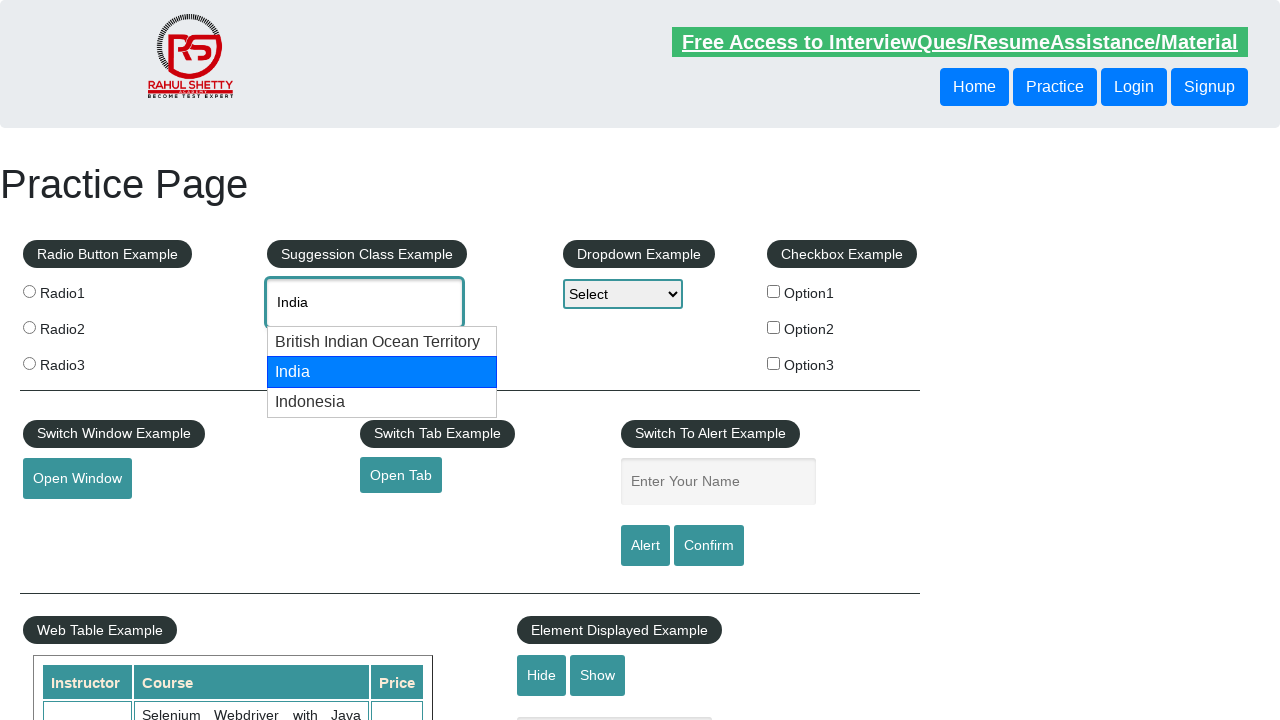

Retrieved autocomplete field value: 'India'
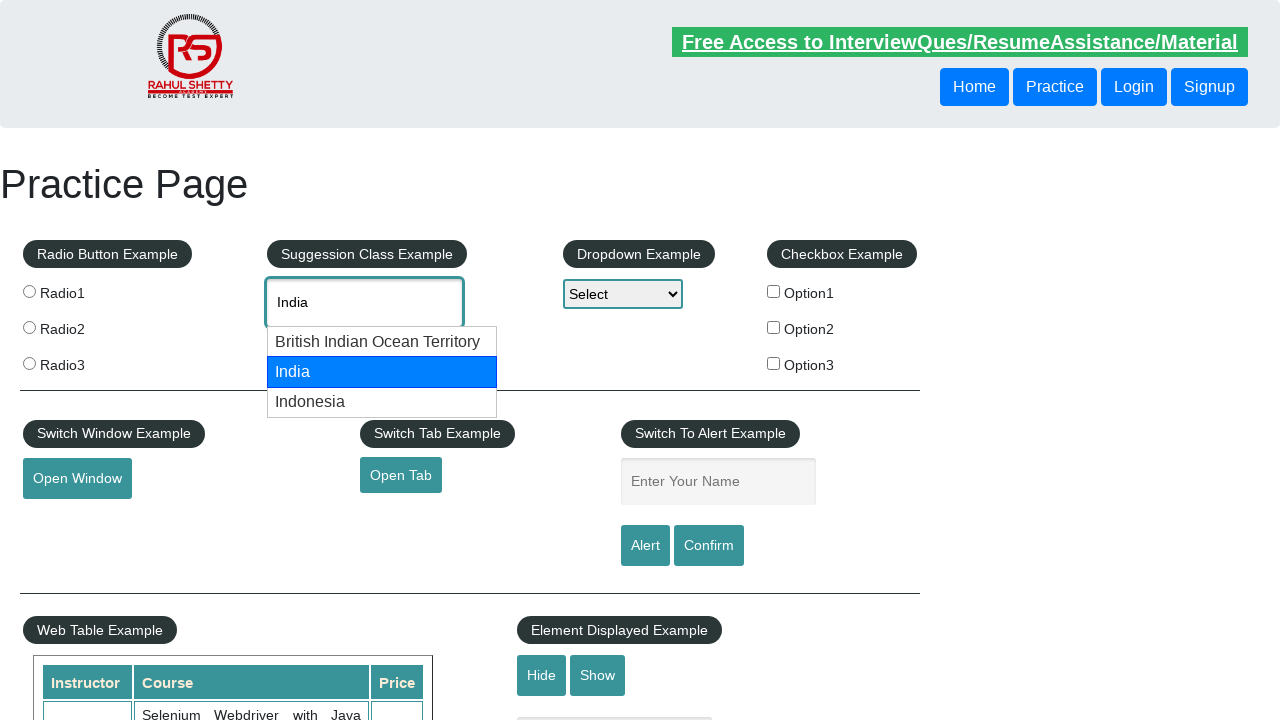

Assertion passed: current value matches suggestion 2 - 'India'
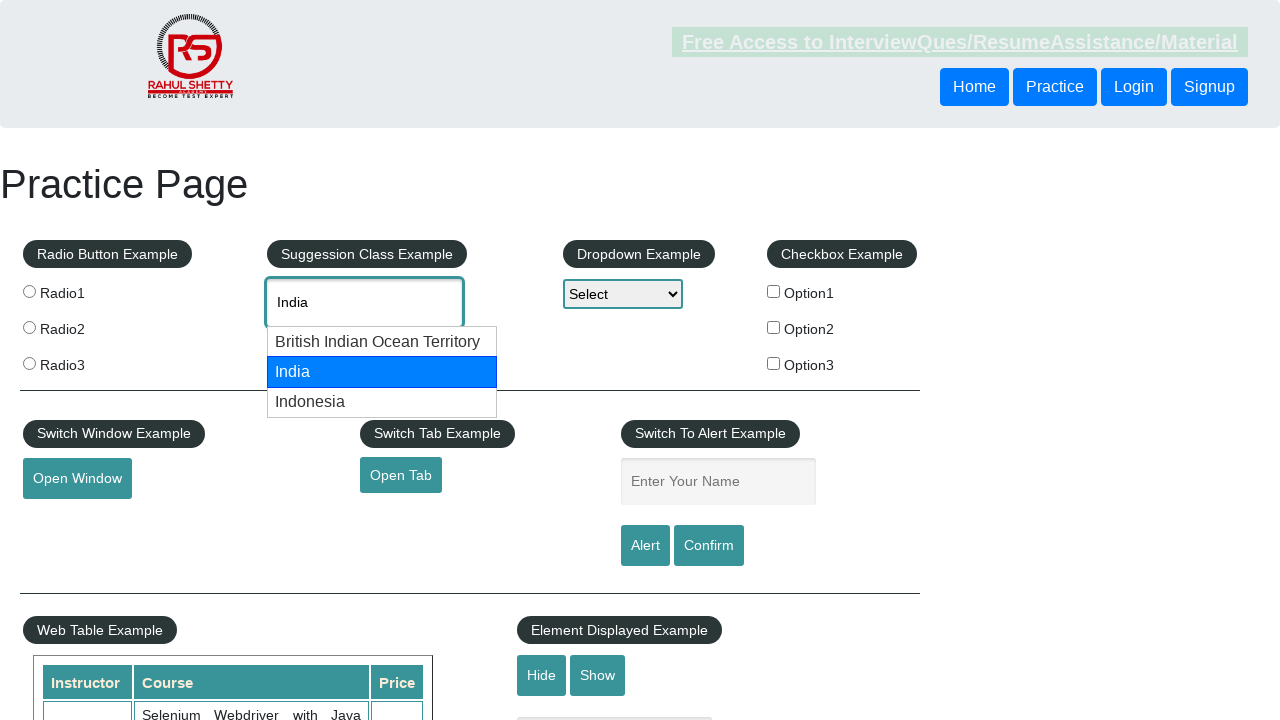

Pressed ArrowDown to navigate to suggestion 3 on #autocomplete
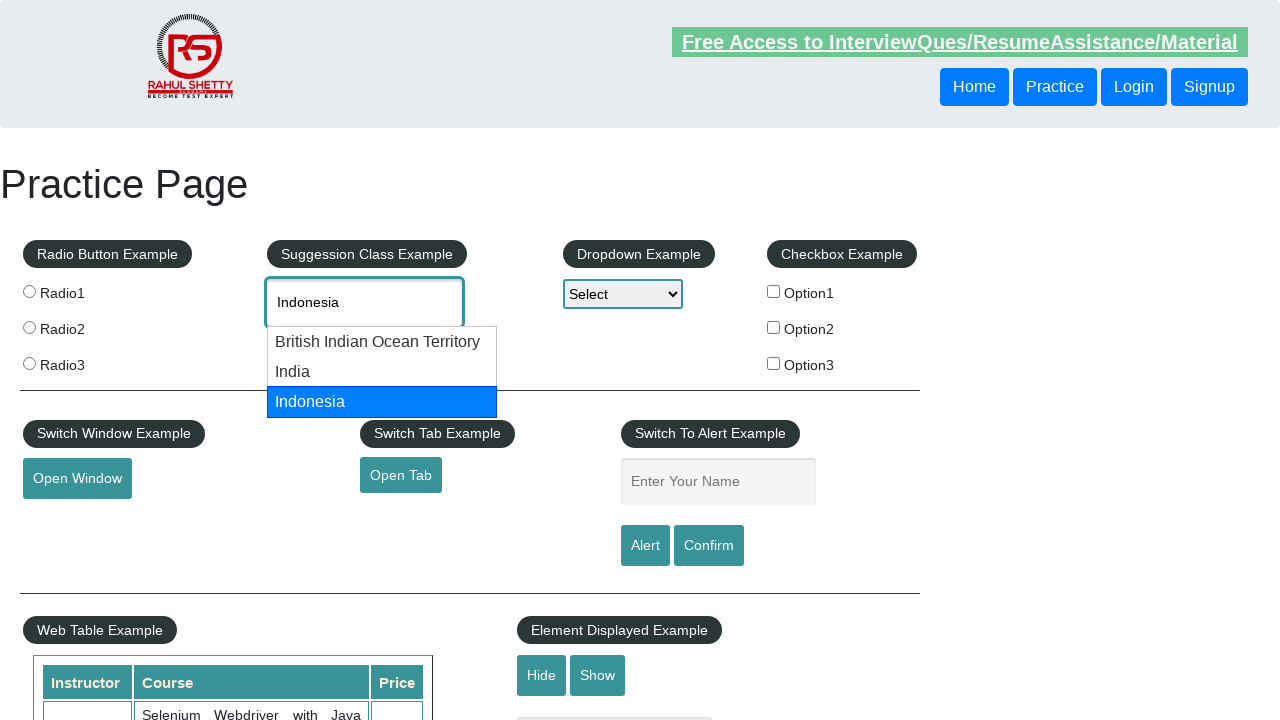

Waited 500ms for suggestion 3 to highlight
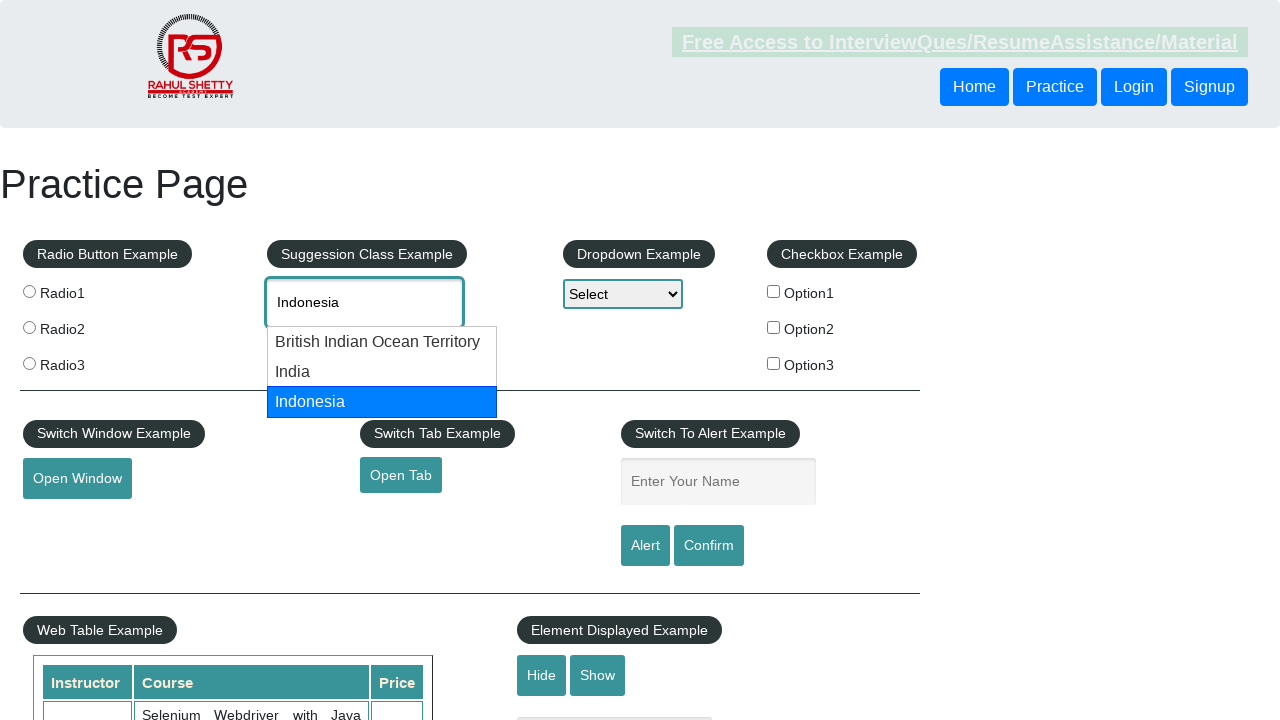

Retrieved autocomplete field value: 'Indonesia'
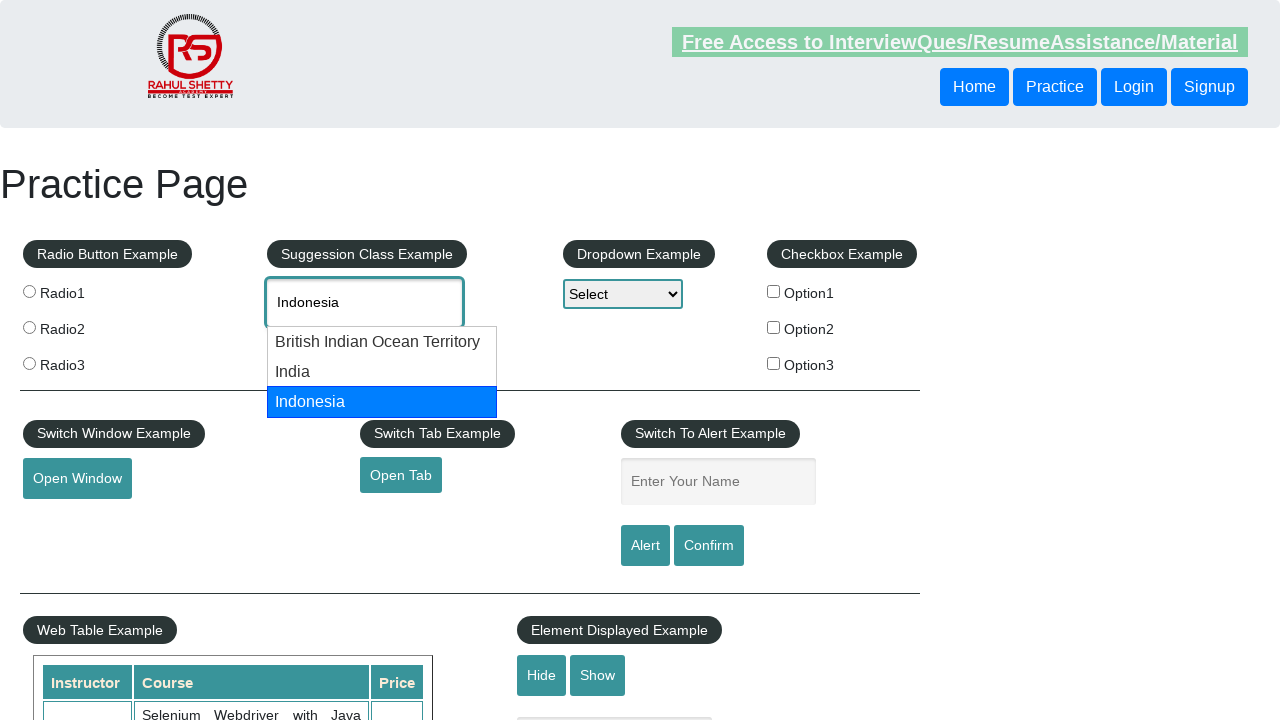

Assertion passed: current value matches suggestion 3 - 'Indonesia'
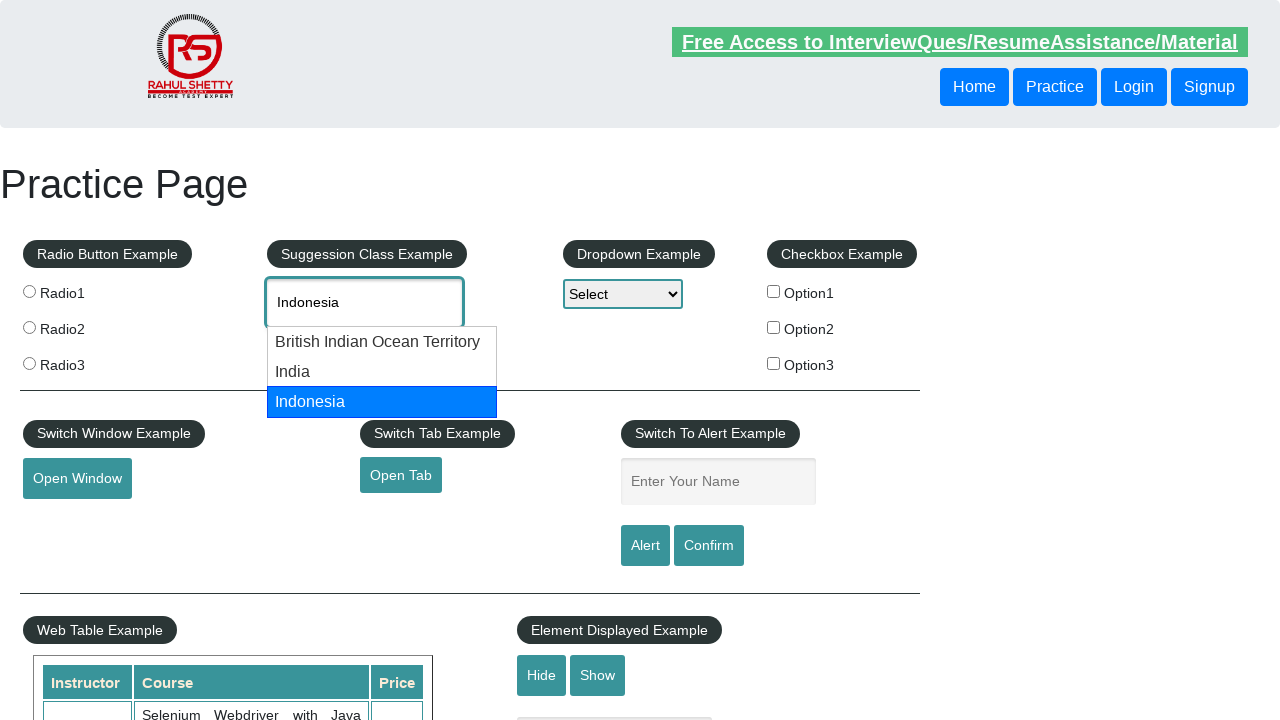

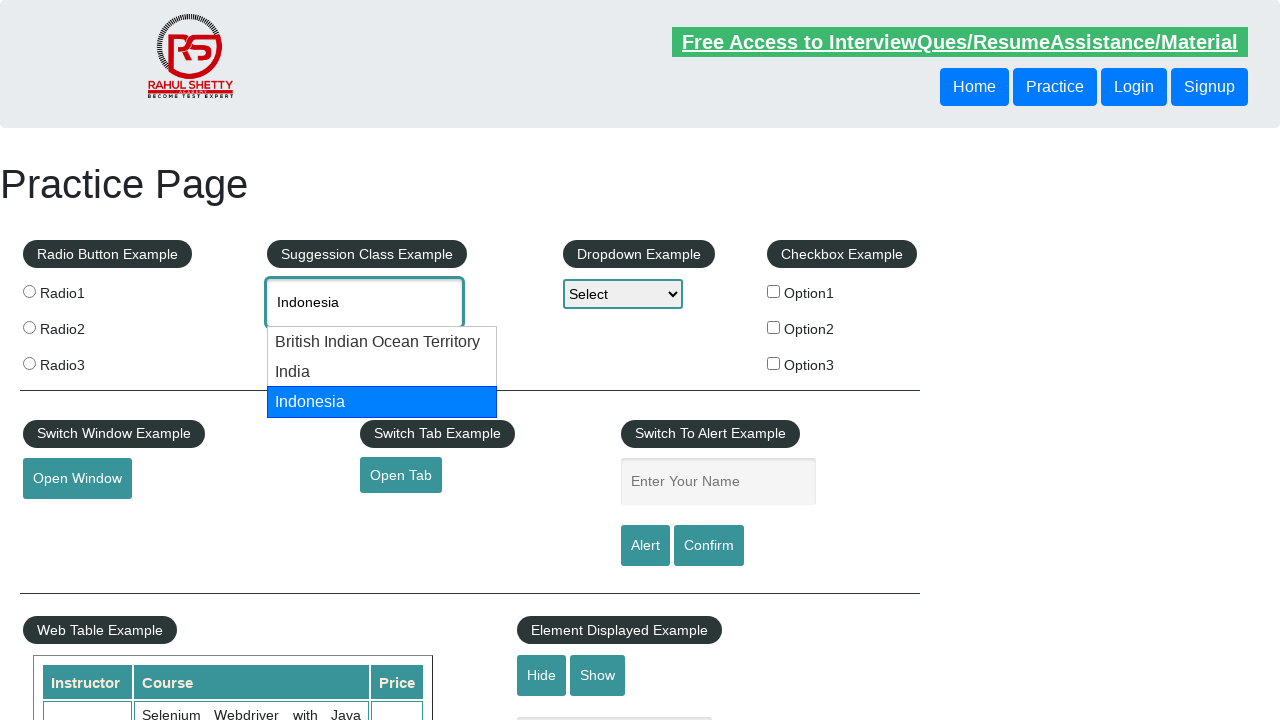